Tests drag and drop functionality by dragging an element from source to target on jQuery UI demo page

Starting URL: https://jqueryui.com/droppable/

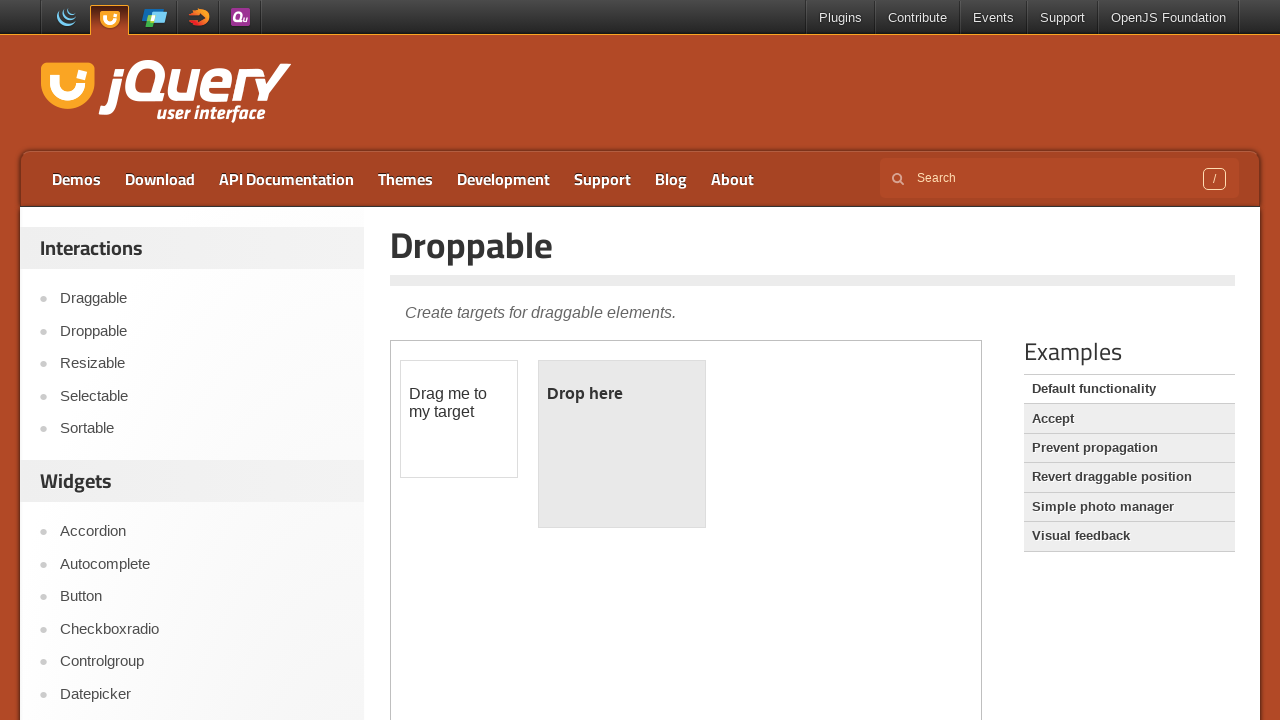

Located the first iframe containing the drag and drop demo
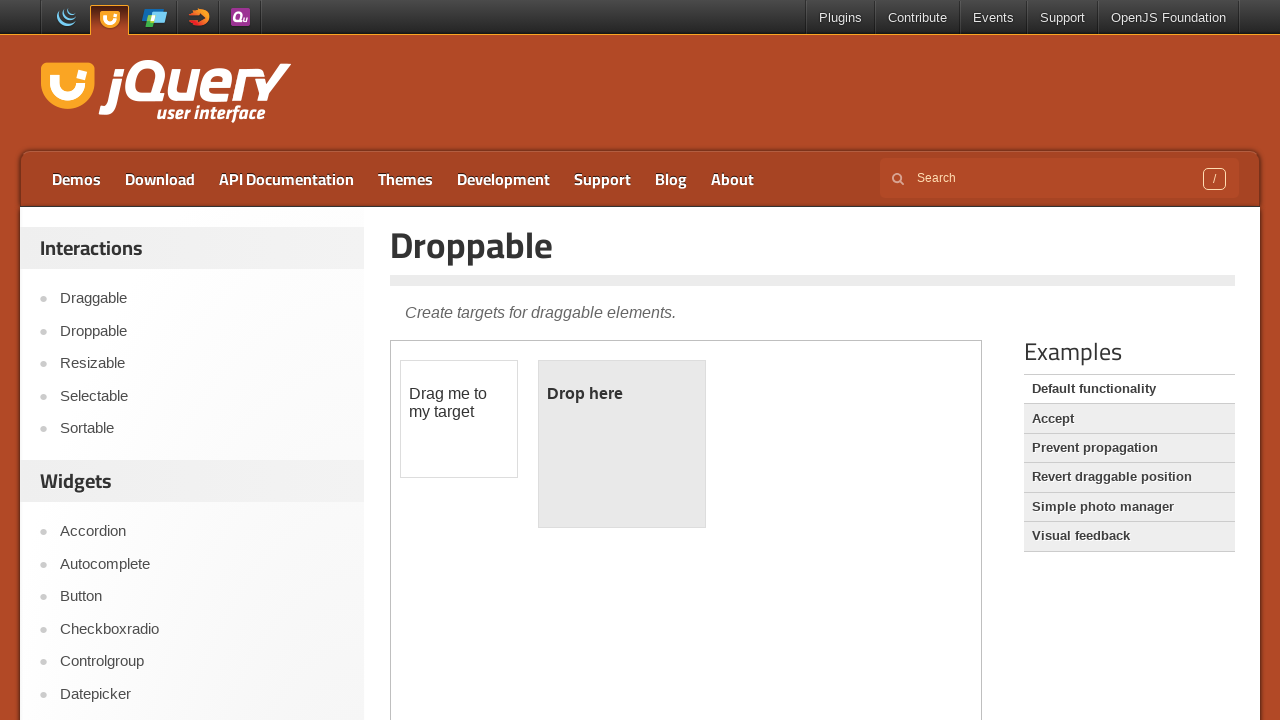

Located the draggable element with id 'draggable'
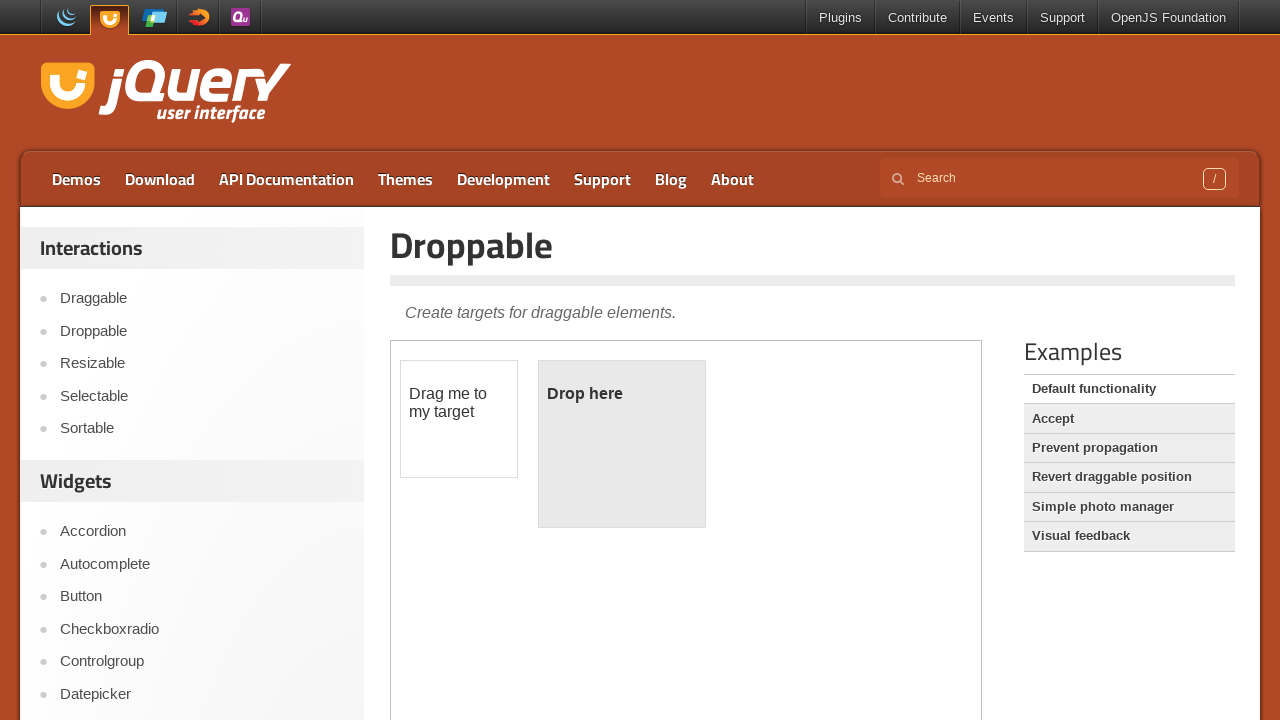

Located the droppable target element with id 'droppable'
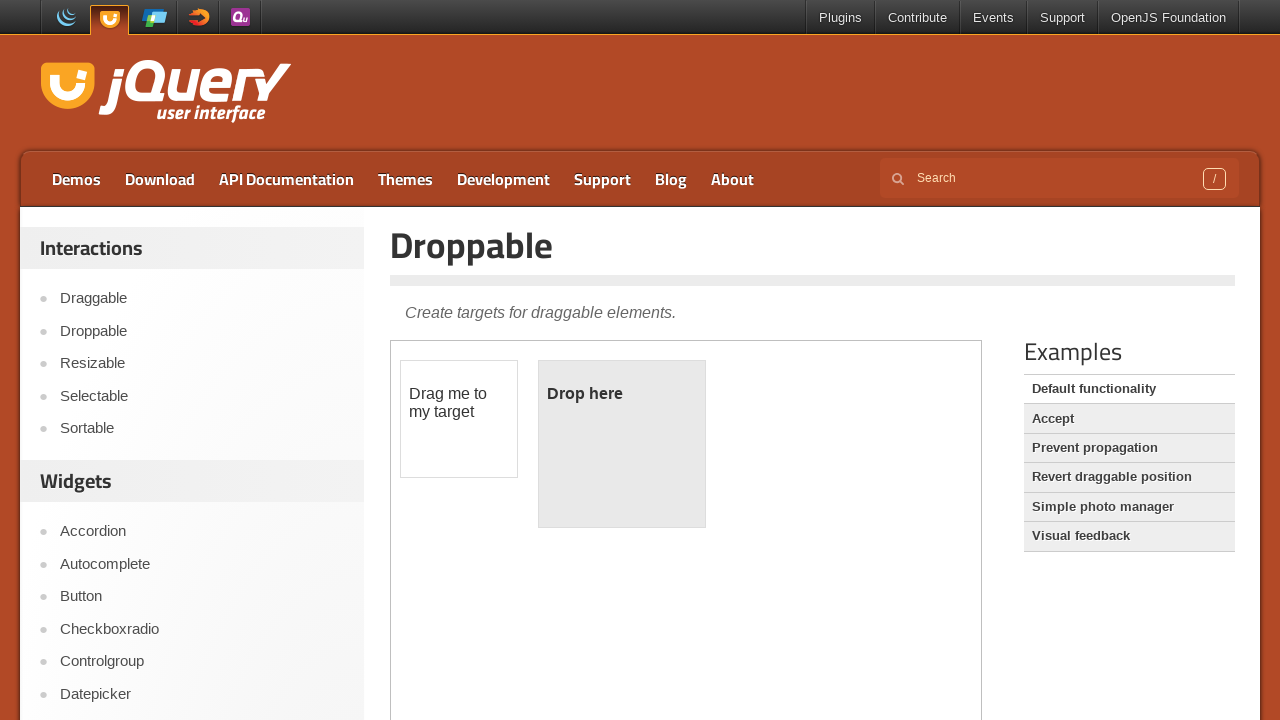

Dragged the draggable element to the droppable target at (622, 444)
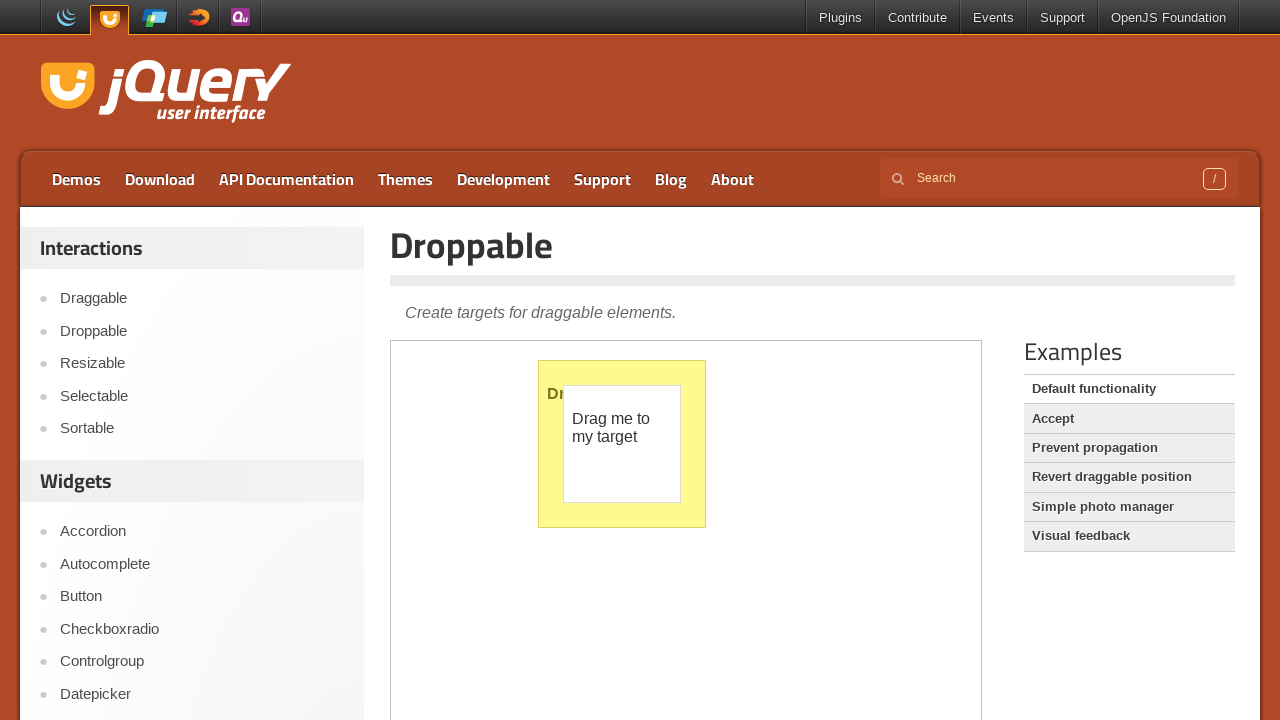

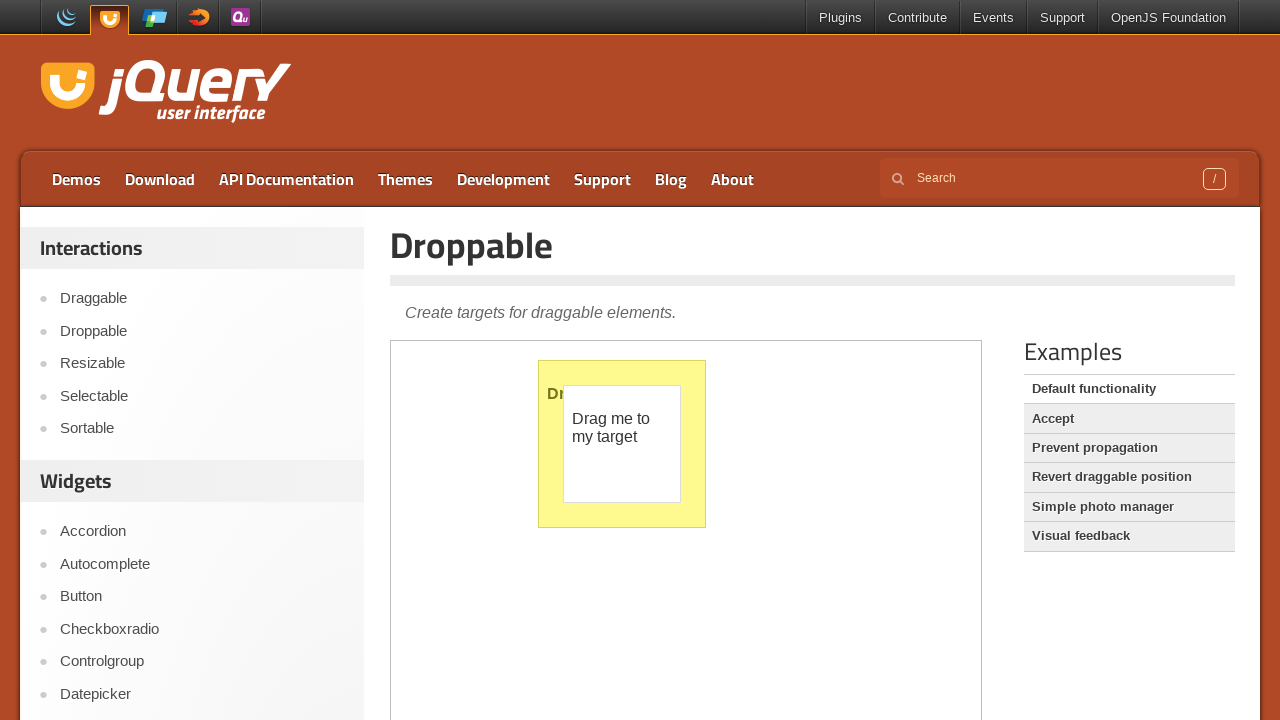